Tests the Droppable interaction demo by navigating through accept, prevent propagation, revert position, photo manager, and visual feedback options.

Starting URL: https://jqueryui.com/

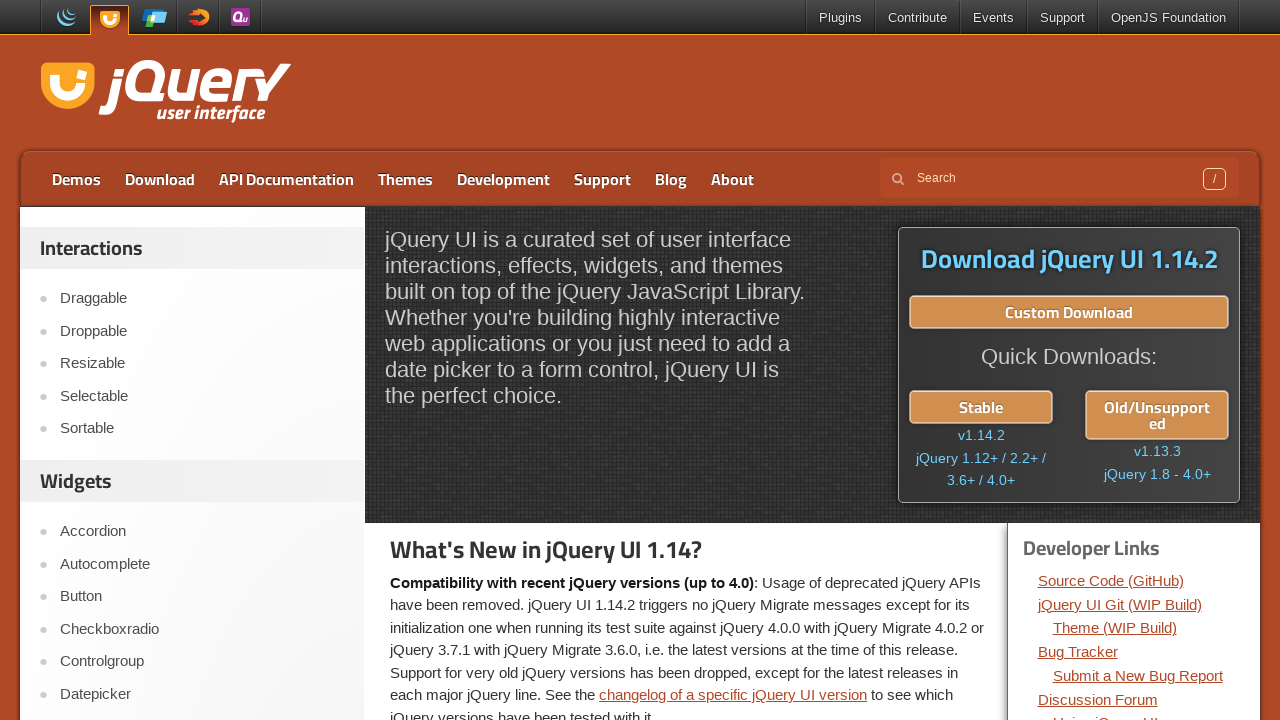

Clicked Droppable link at (202, 331) on role=link[name='Droppable']
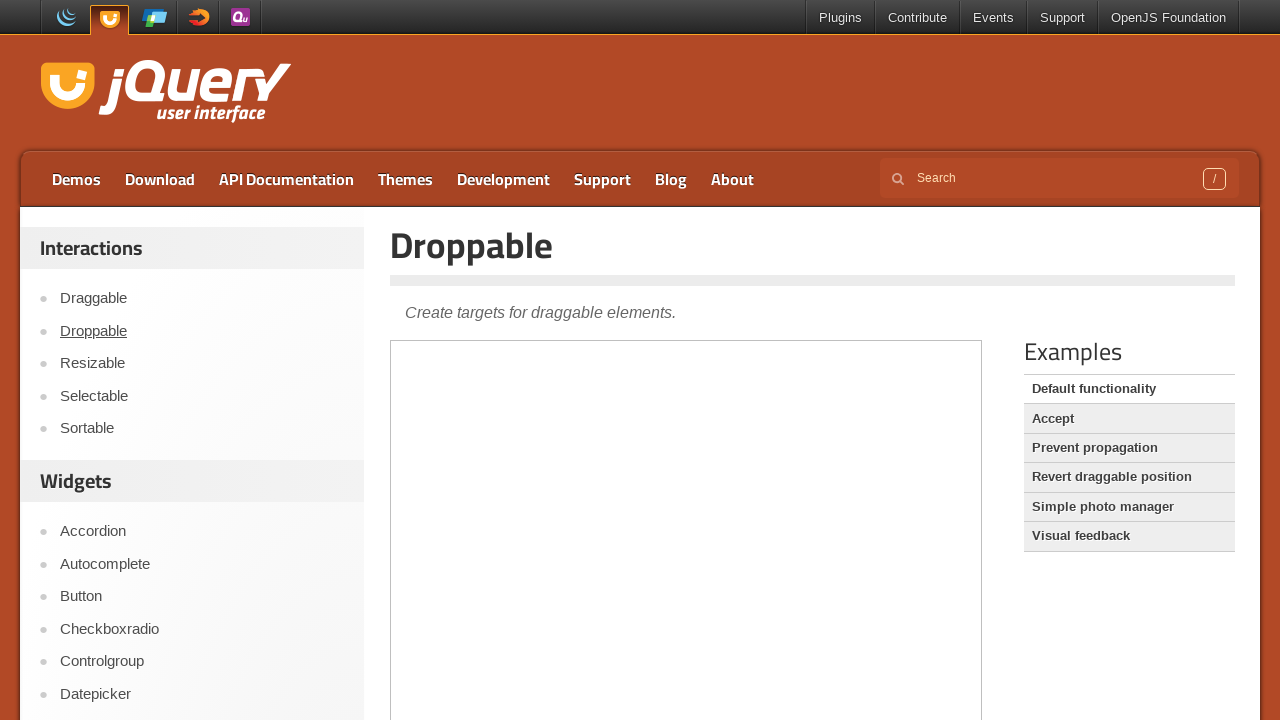

Clicked draggable element in iframe at (459, 419) on iframe >> nth=0 >> internal:control=enter-frame >> #draggable
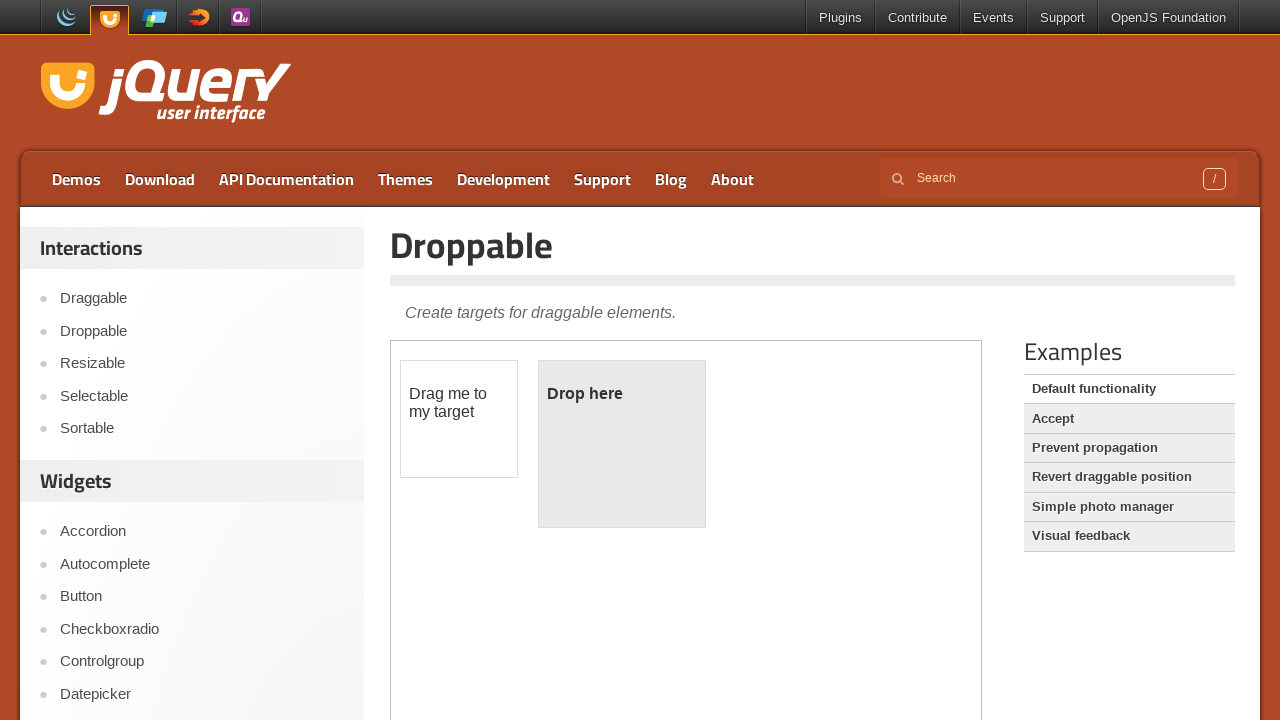

Clicked 'Drag me to my target' text in iframe at (459, 403) on iframe >> nth=0 >> internal:control=enter-frame >> text=Drag me to my target
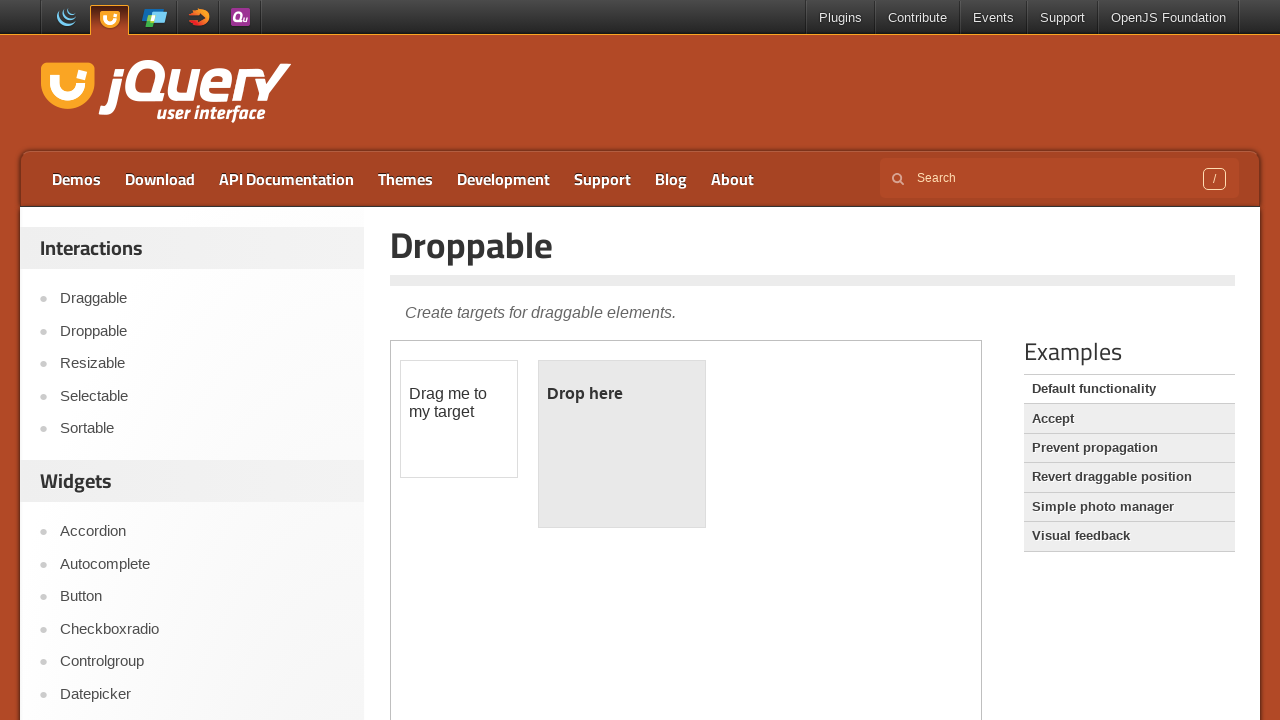

Clicked Accept droppable demo link at (1129, 419) on role=link[name='Accept']
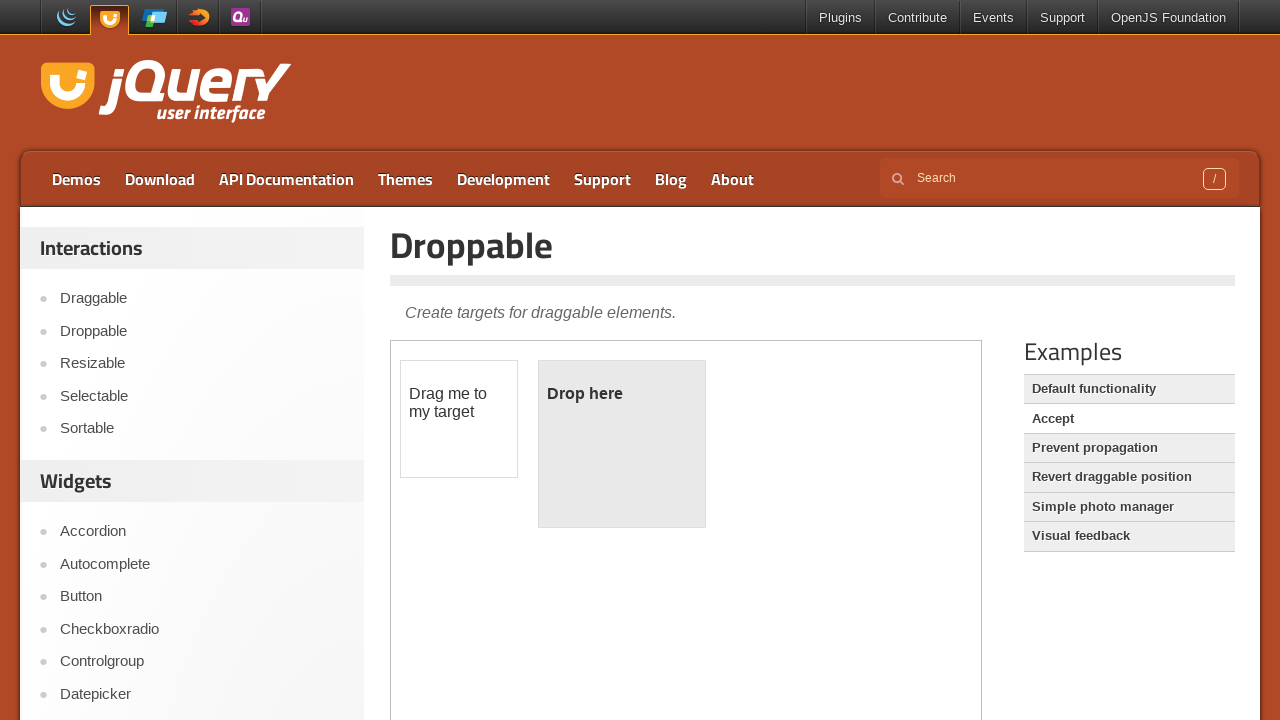

Clicked element in Accept demo iframe at (459, 412) on iframe >> nth=0 >> internal:control=enter-frame >> text=I'm draggable but can't 
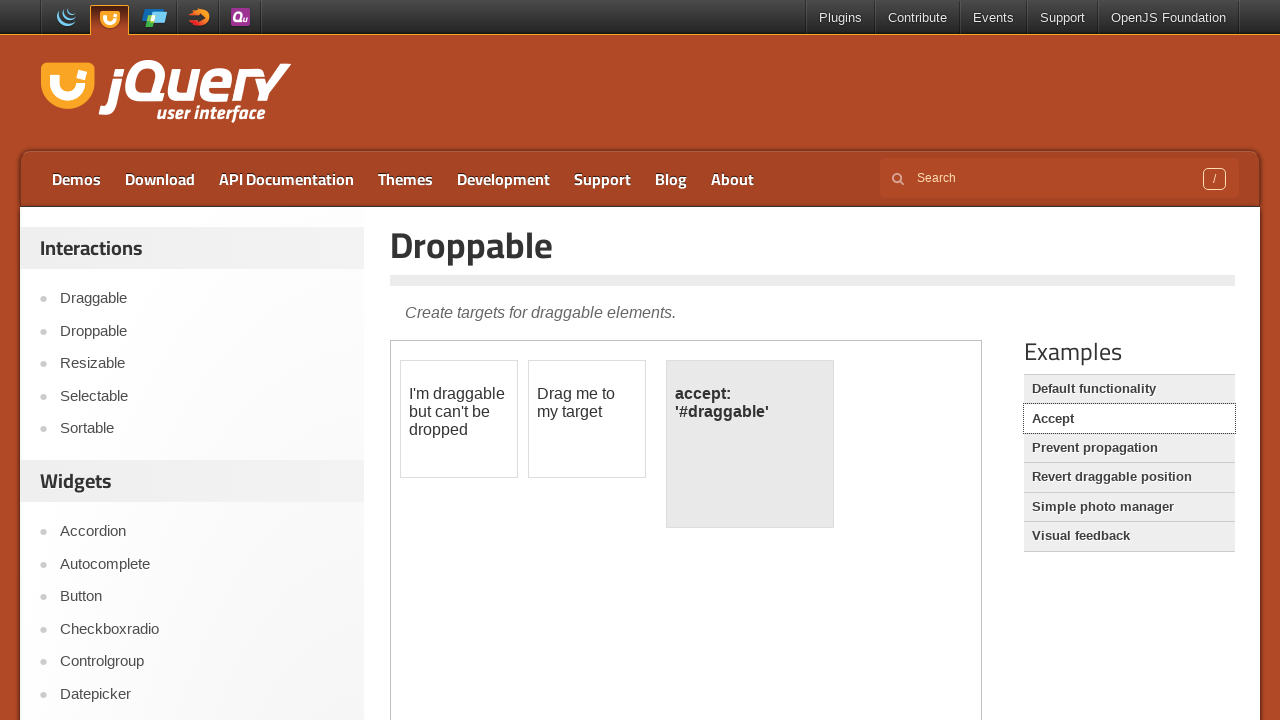

Clicked Prevent propagation demo link at (1129, 448) on role=link[name='Prevent propagation']
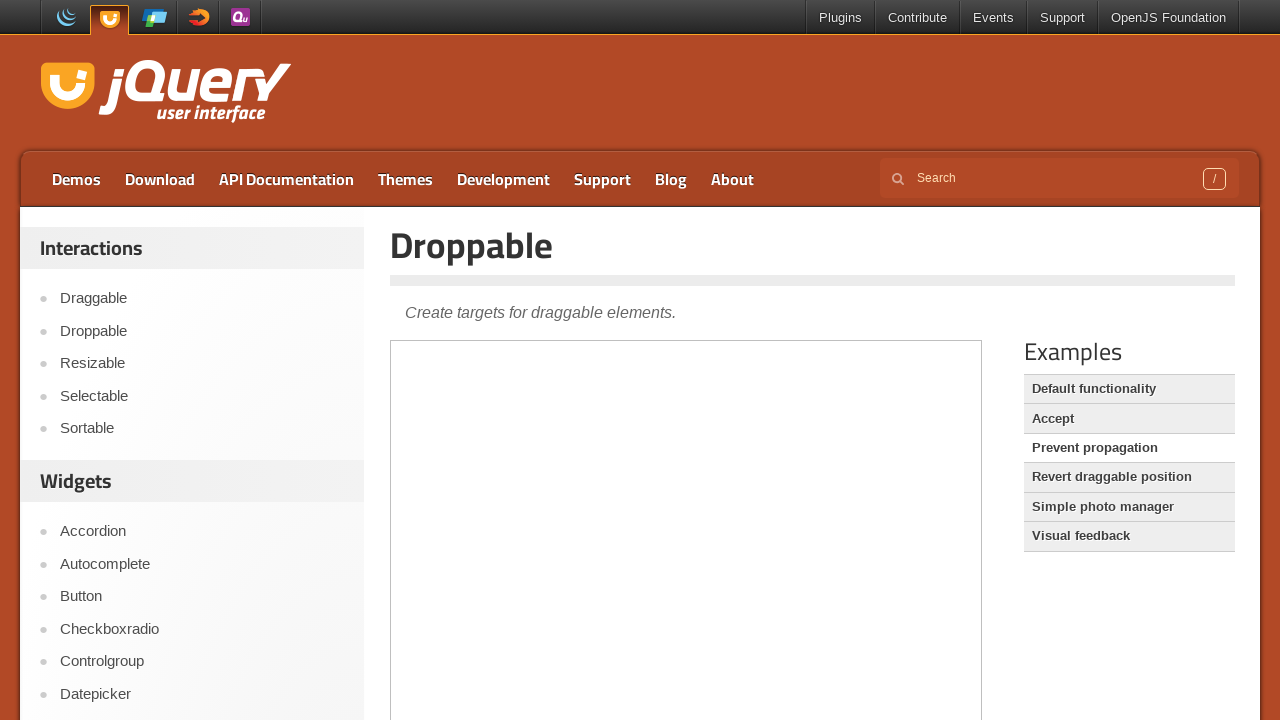

Clicked Revert draggable position demo link at (1129, 477) on role=link[name='Revert draggable position']
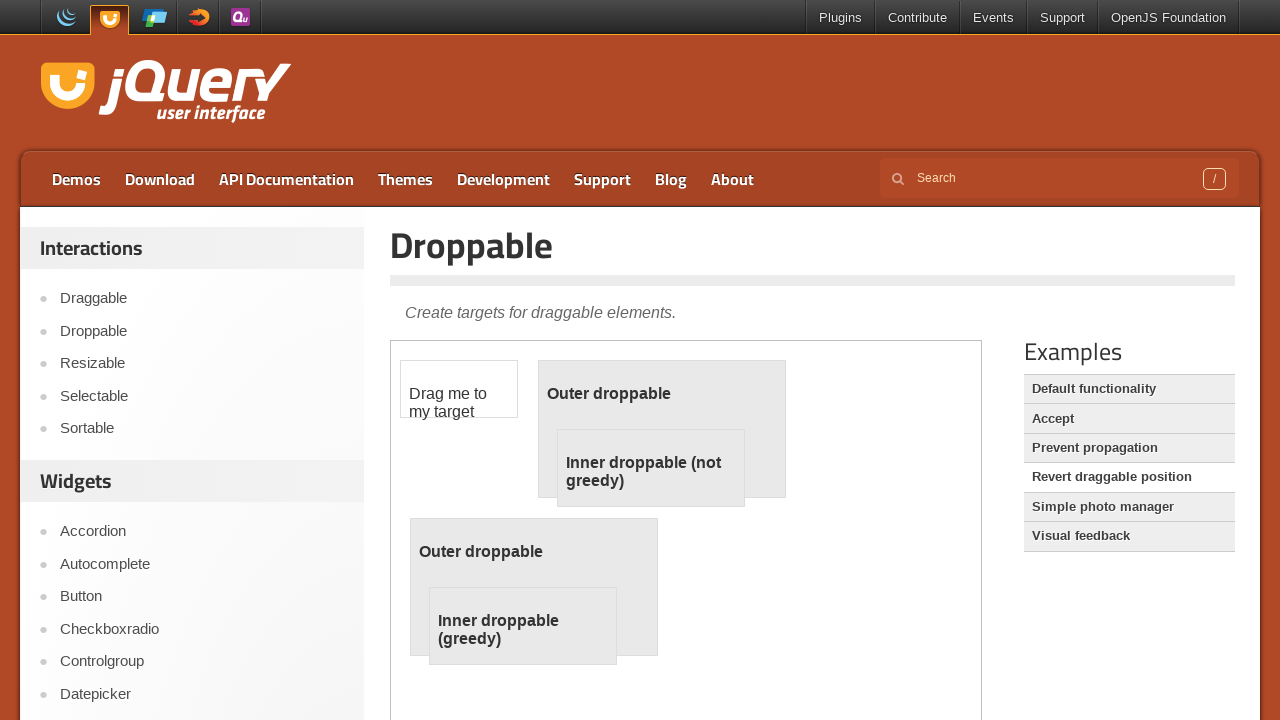

Clicked Simple photo manager demo link at (1129, 507) on role=link[name='Simple photo manager']
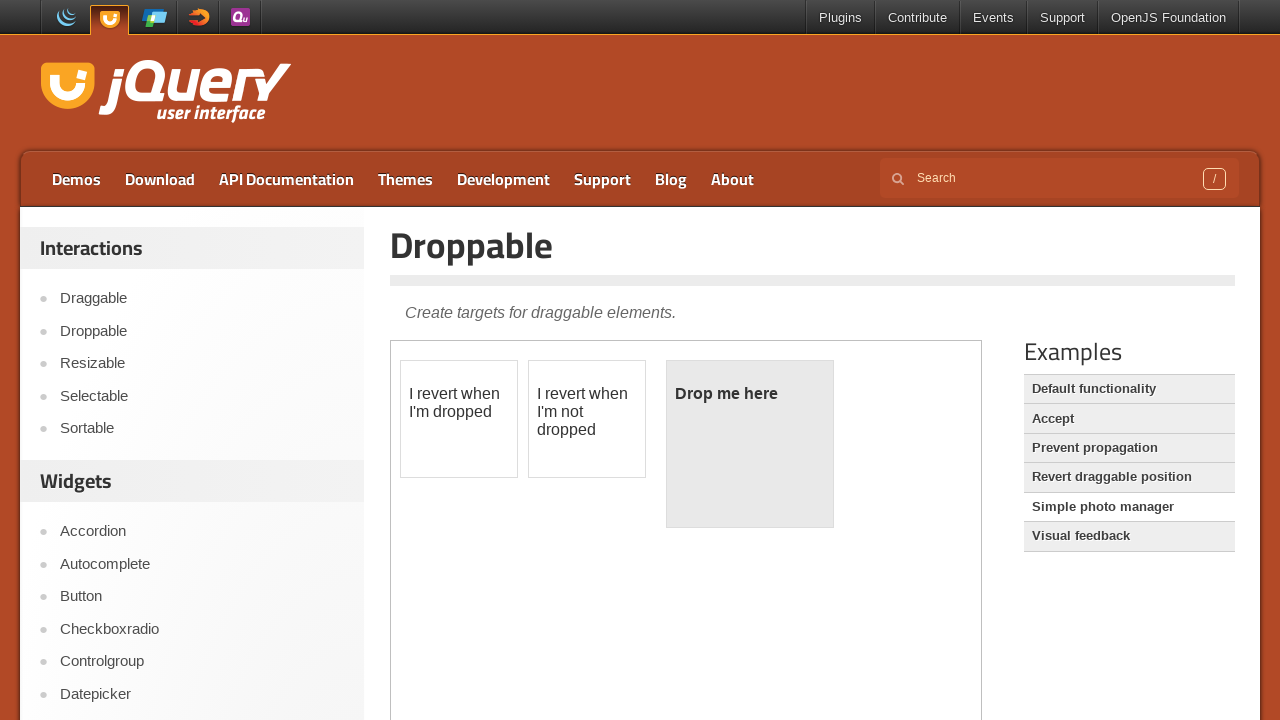

Clicked delete button on third image in photo manager at (730, 464) on iframe >> nth=0 >> internal:control=enter-frame >> role=link[name='Delete image'
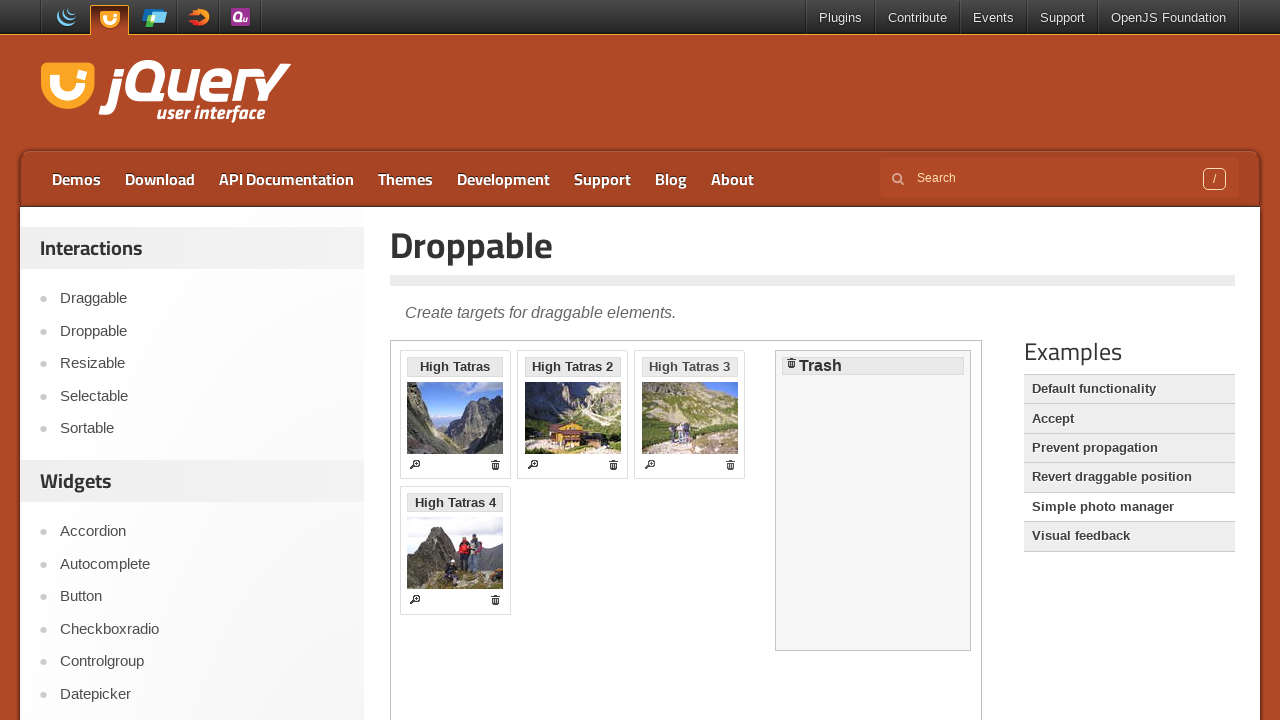

Clicked delete button on third image again in photo manager at (730, 464) on iframe >> nth=0 >> internal:control=enter-frame >> role=link[name='Delete image'
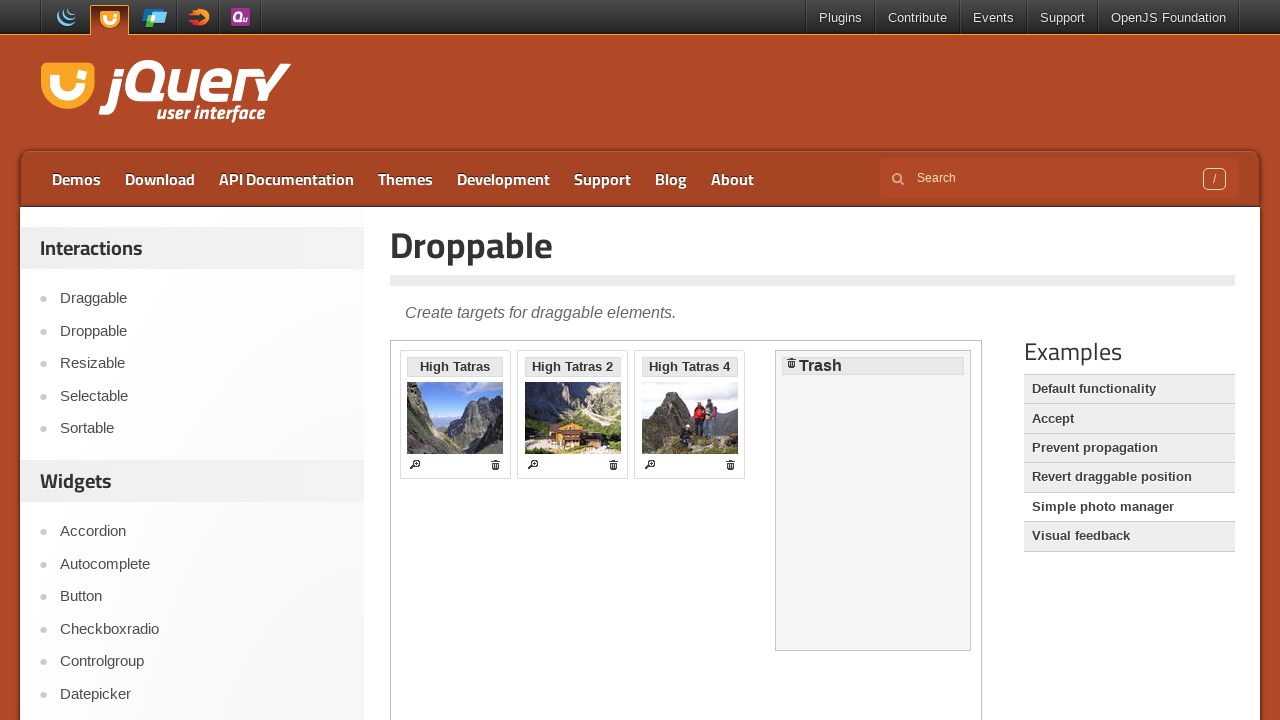

Clicked delete button on second image in photo manager at (613, 464) on iframe >> nth=0 >> internal:control=enter-frame >> role=link[name='Delete image'
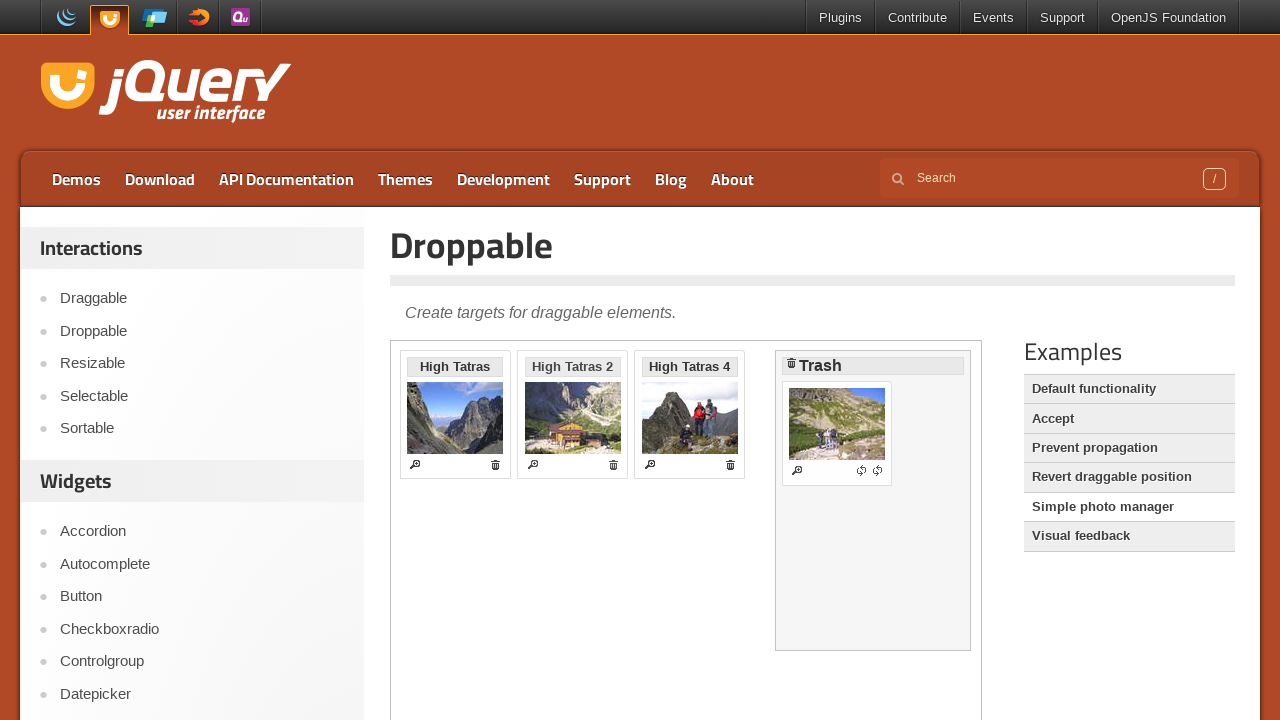

Clicked Visual feedback demo link at (1129, 536) on role=link[name='Visual feedback']
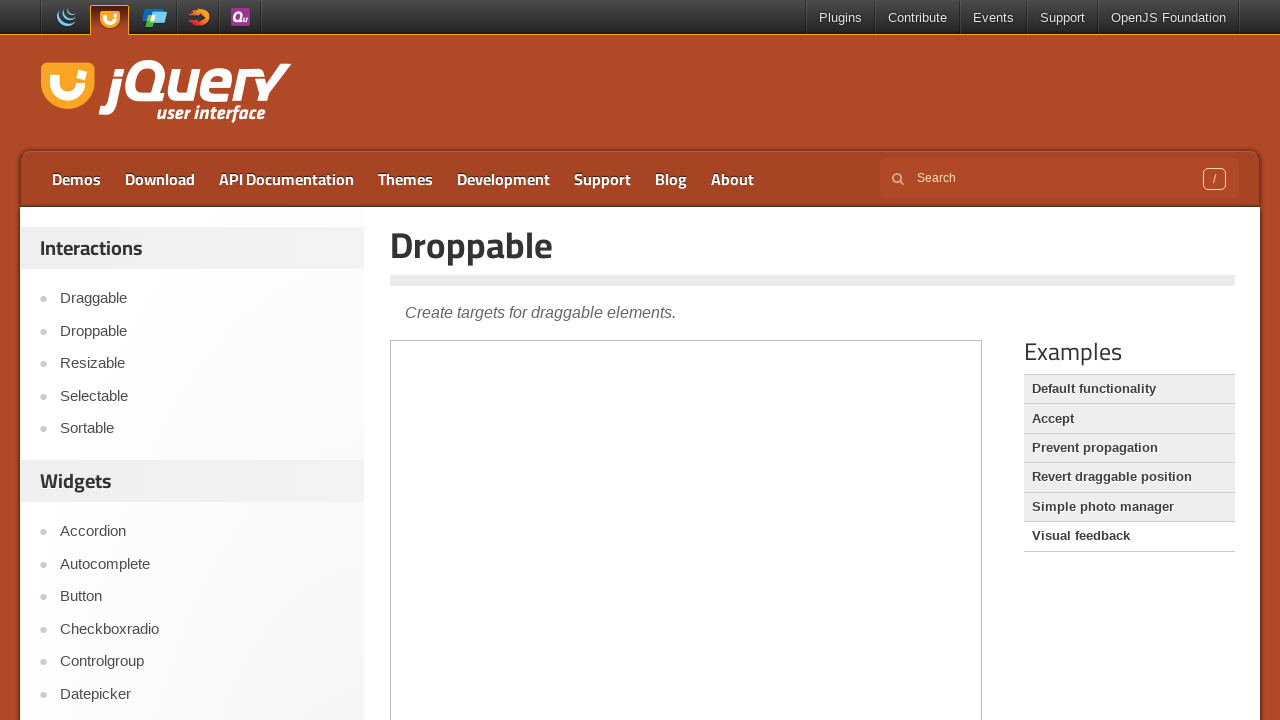

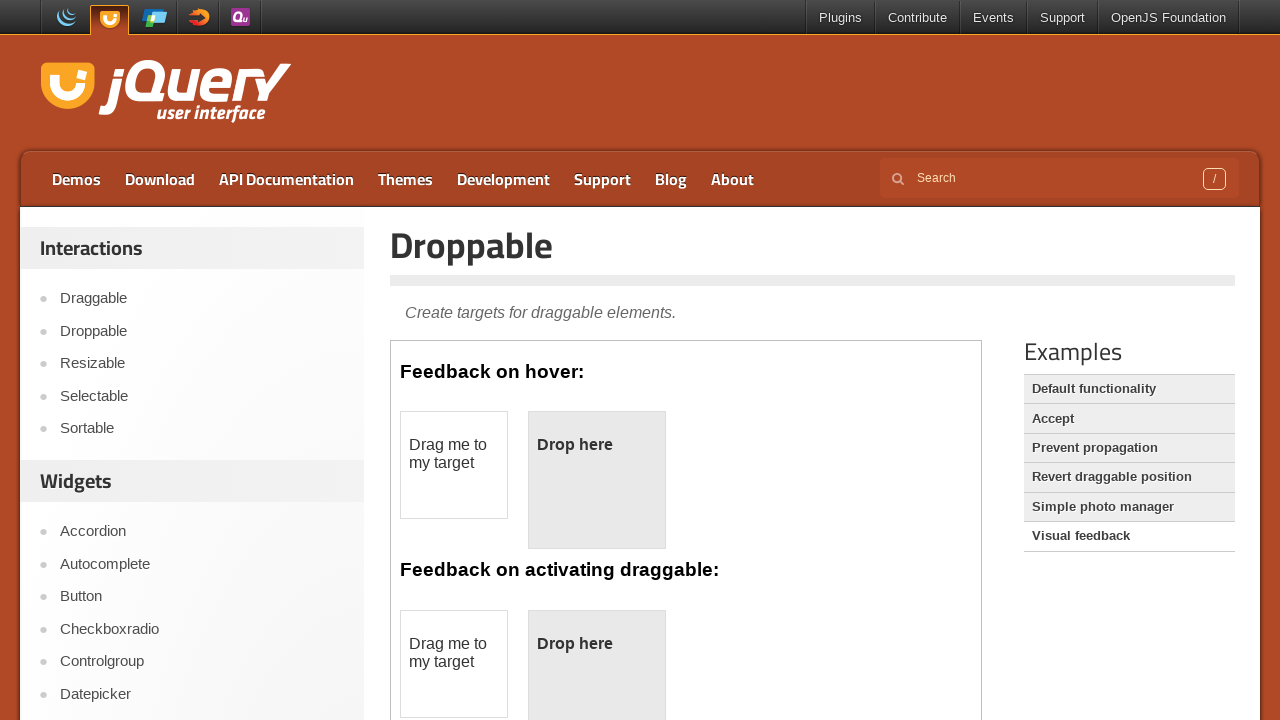